Tests the add to cart functionality on BrowserStack demo e-commerce site by adding an iPhone 12 to the cart and verifying it appears in the cart pane.

Starting URL: https://bstackdemo.com/

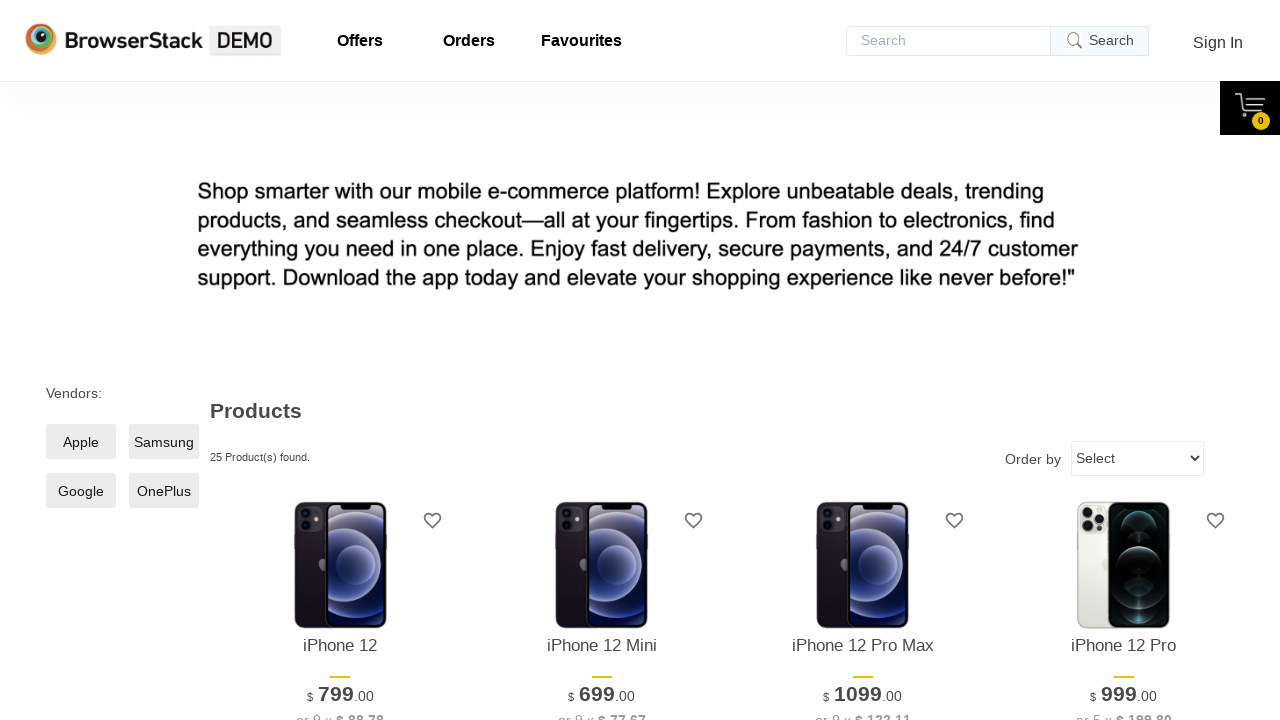

Waited for page to load (domcontentloaded state)
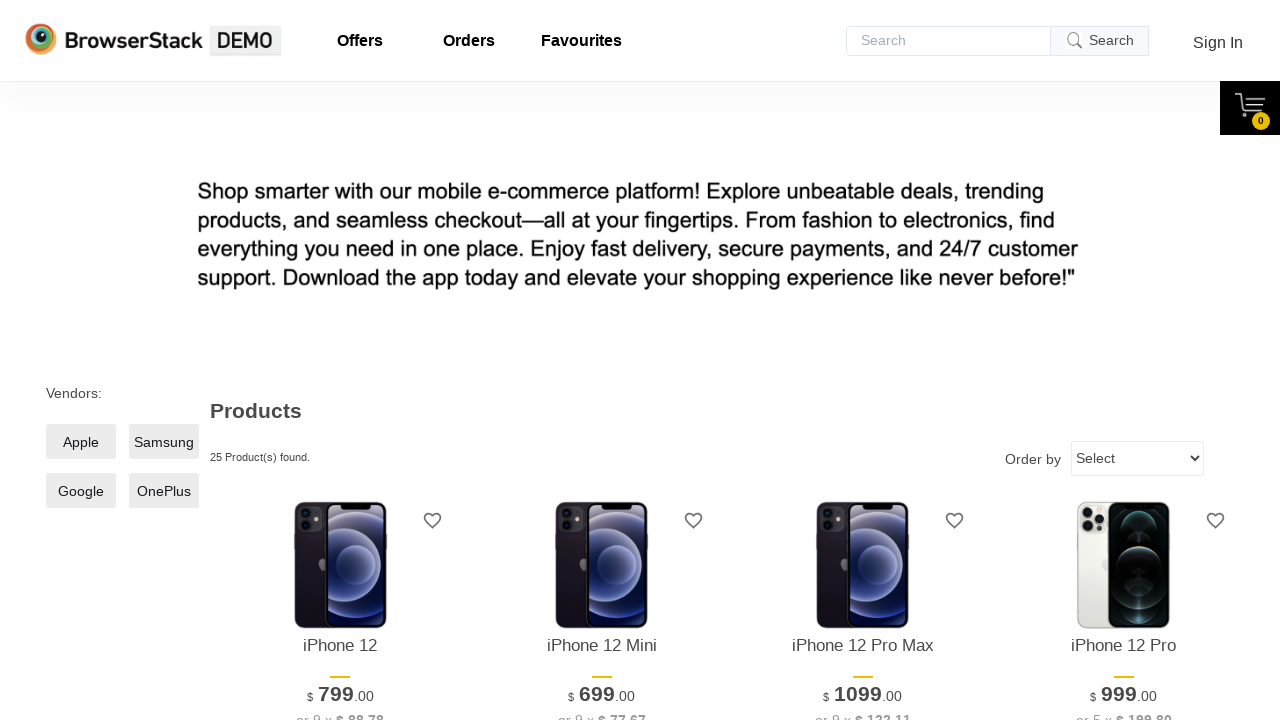

Located iPhone 12 product element on page
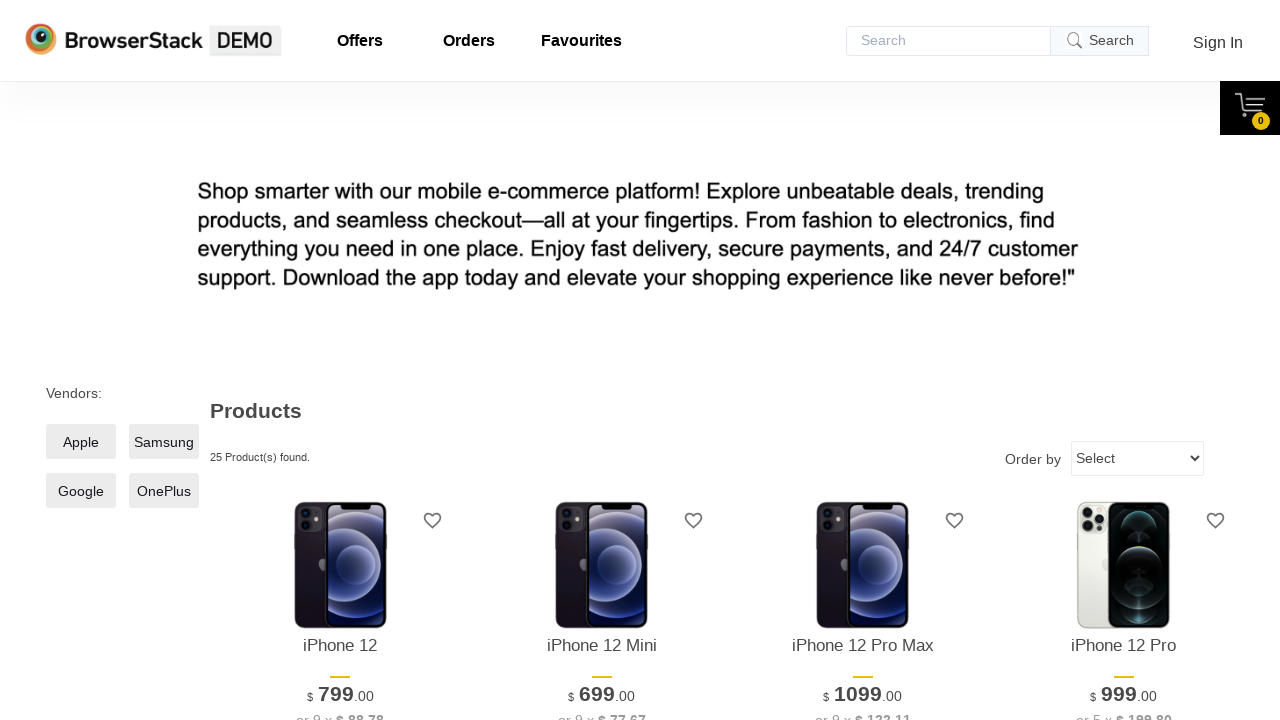

Retrieved product name from page: iPhone 12
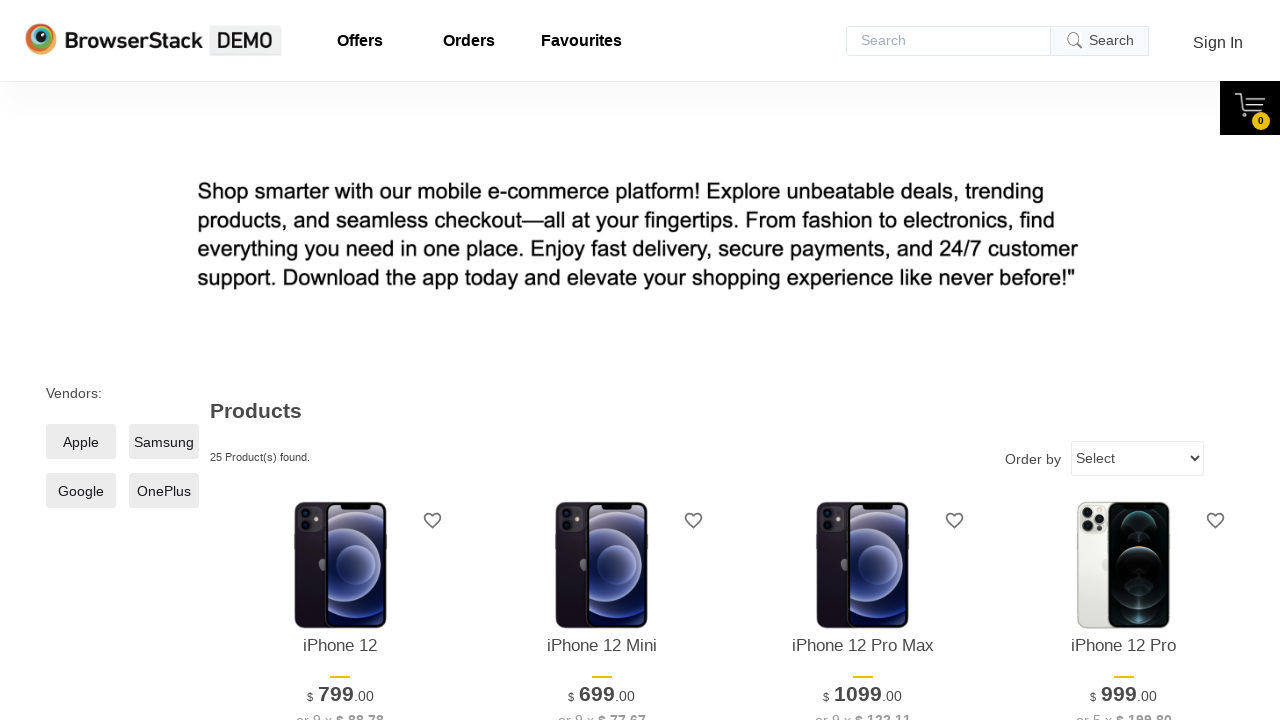

Clicked 'Add to cart' button for iPhone 12 at (340, 361) on xpath=//*[@id="1"]/div[4]
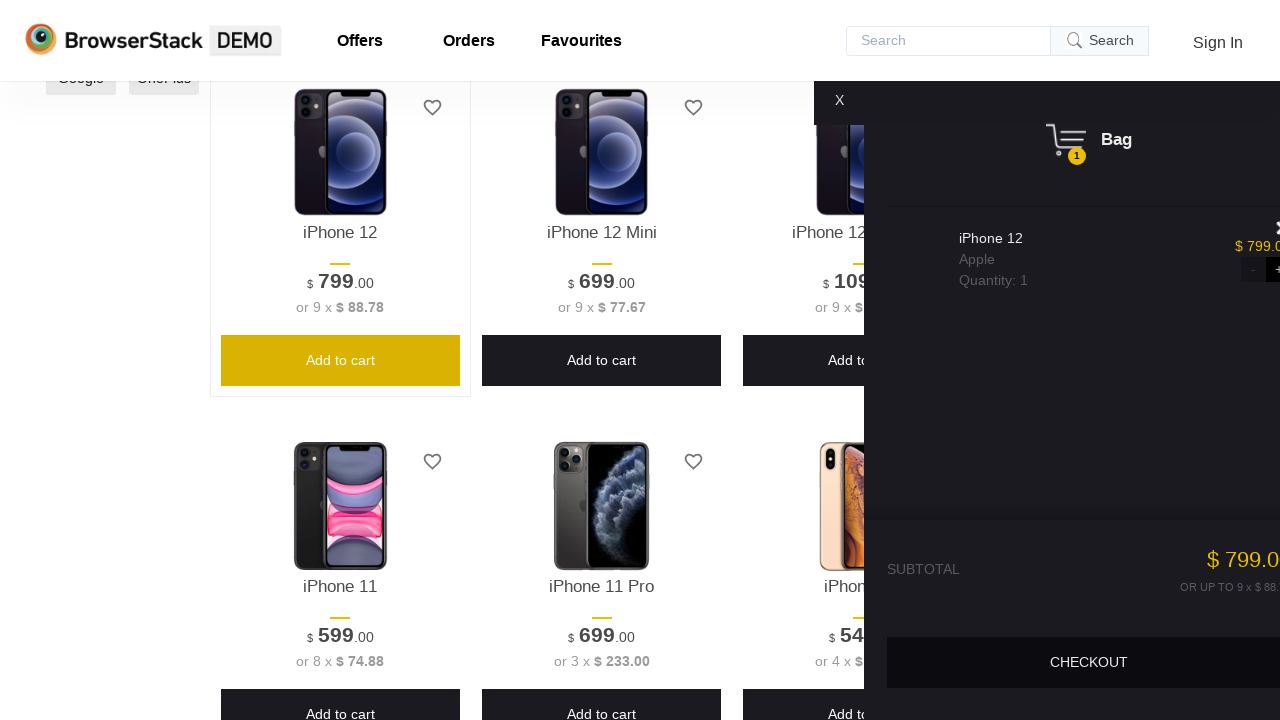

Cart pane became visible
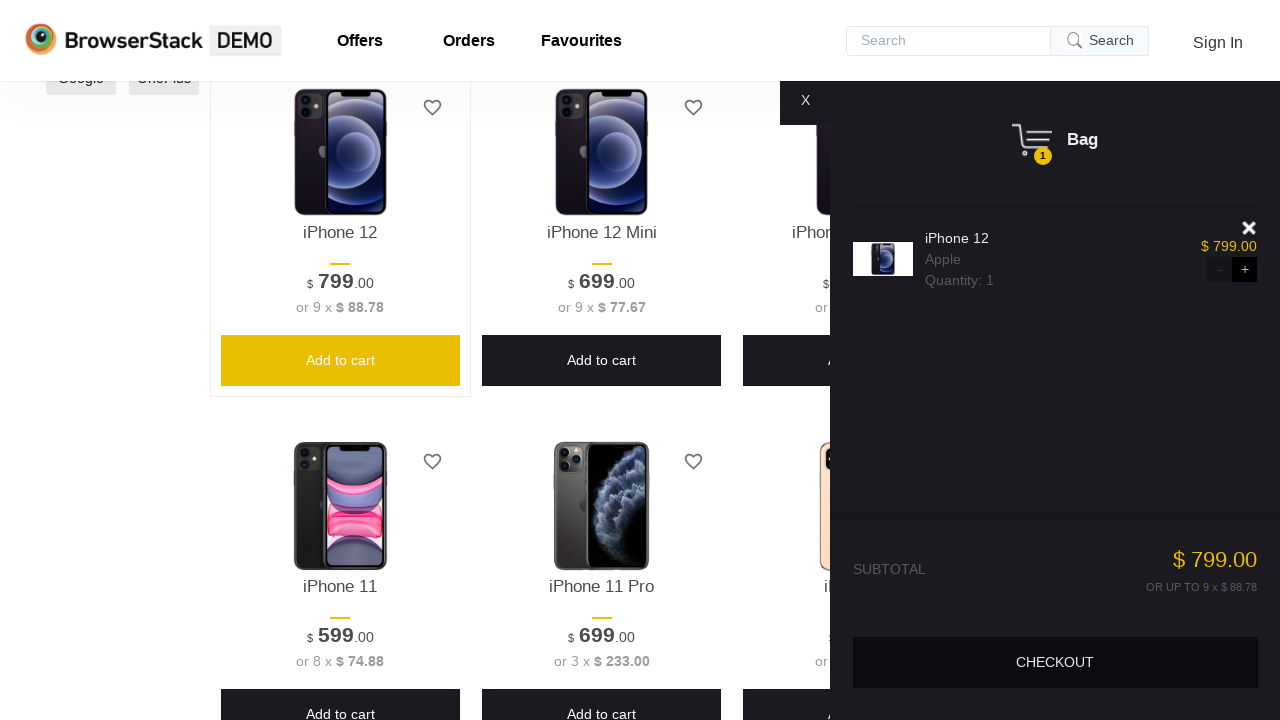

Located product item in cart
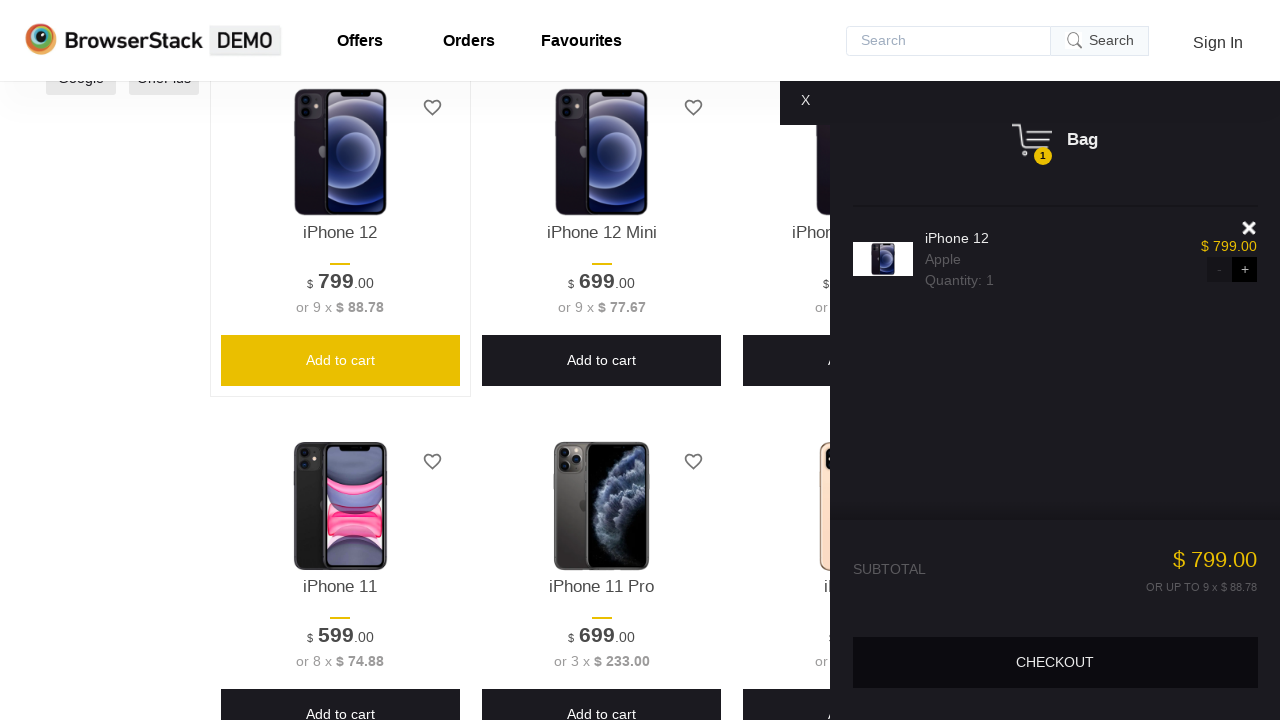

Retrieved product name from cart: iPhone 12
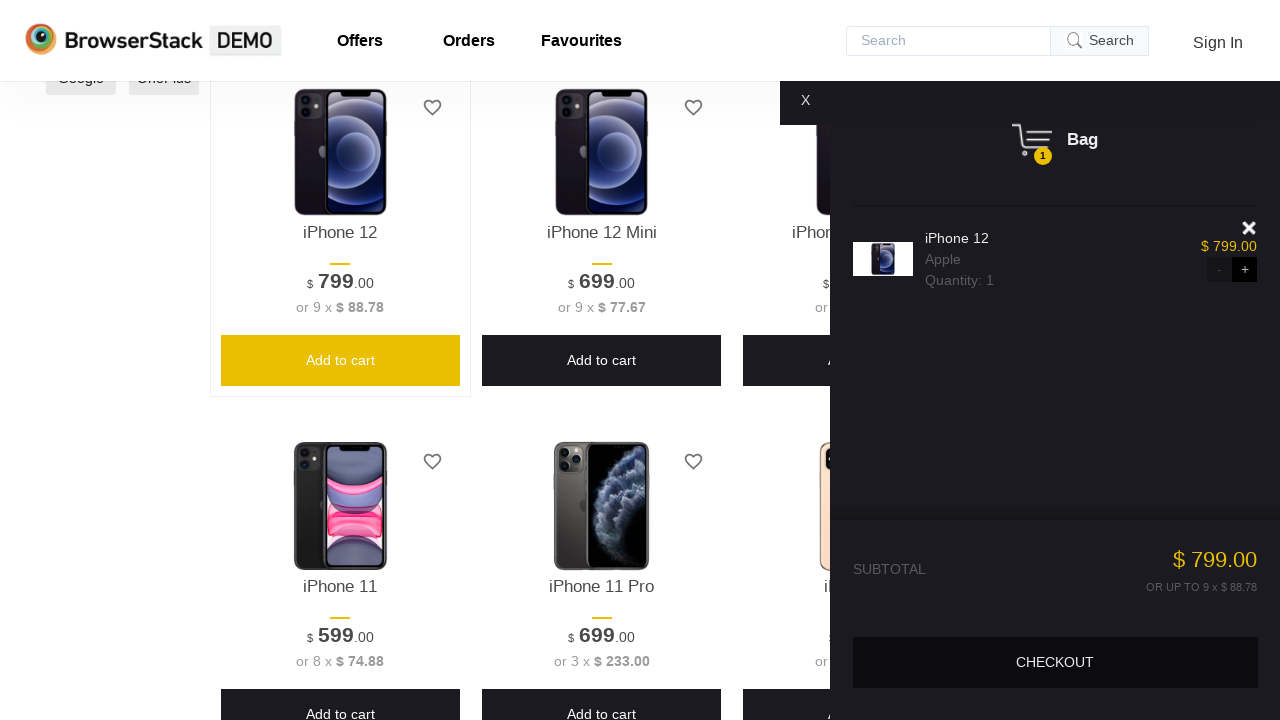

Verified product was successfully added to cart: 'iPhone 12' matches cart item
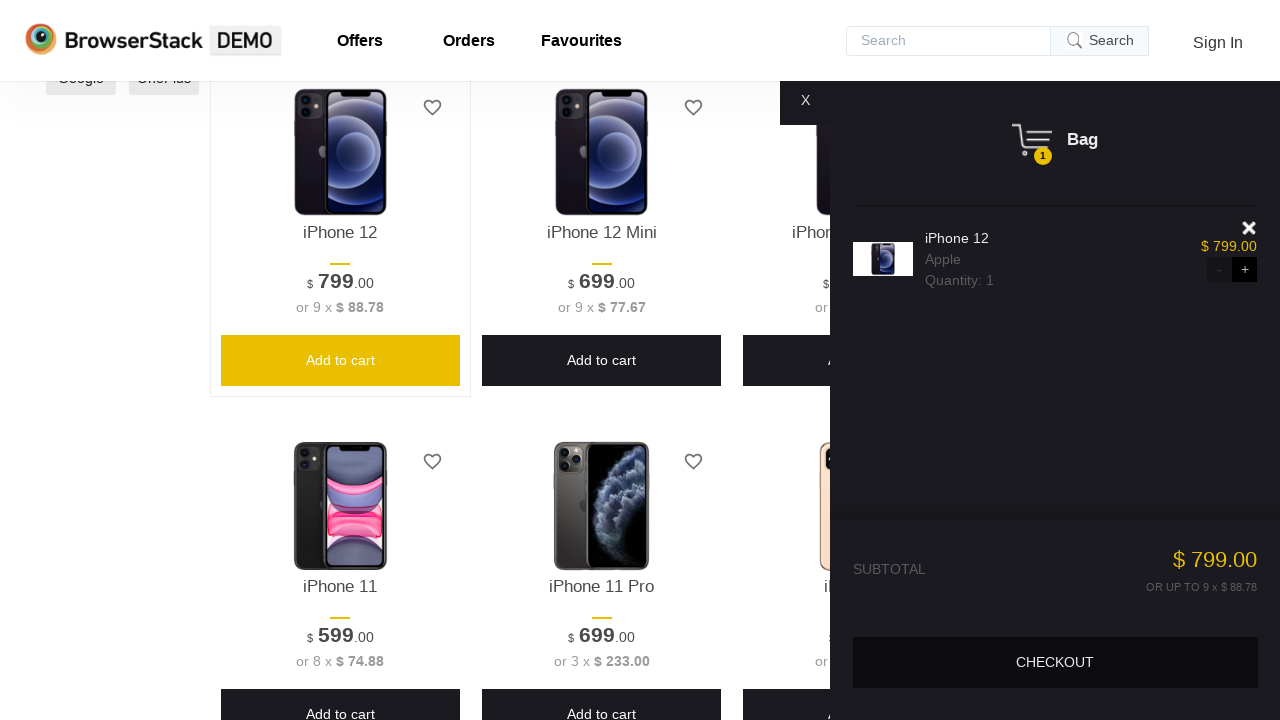

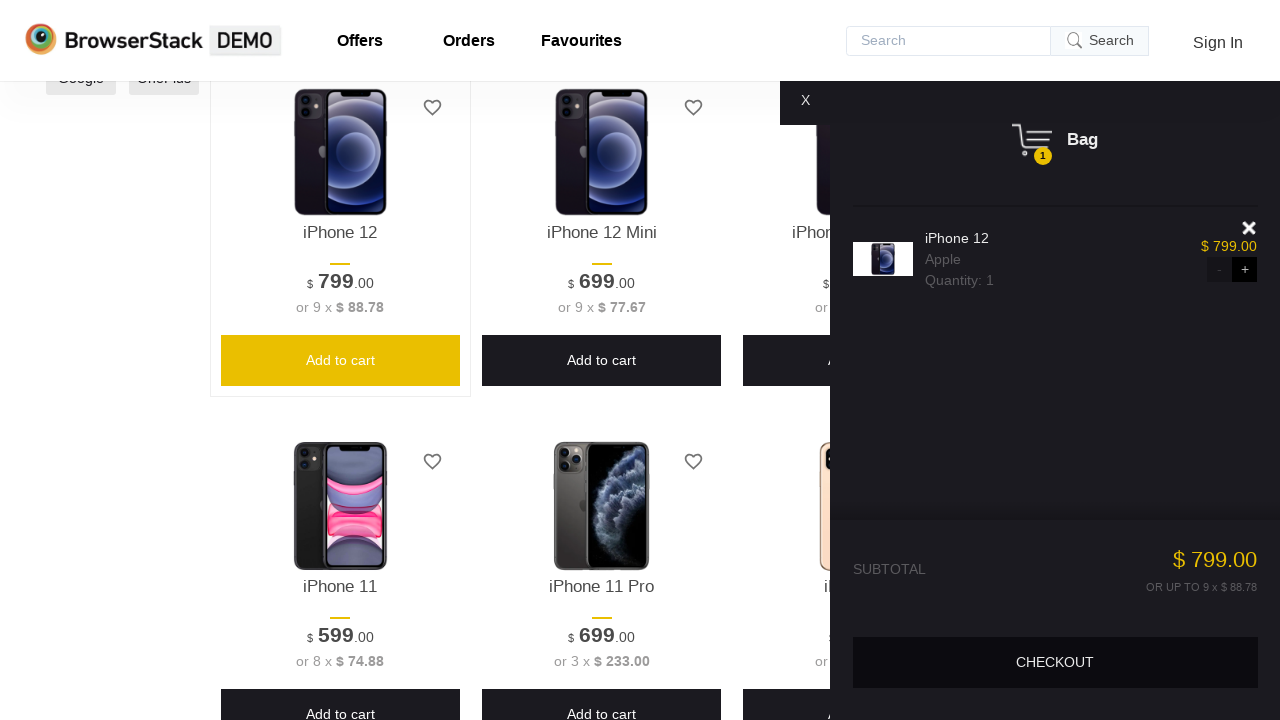